Tests the search functionality on a web application security test site by clicking the search field, entering a search term, and submitting the search with the Enter key.

Starting URL: http://zero.webappsecurity.com/

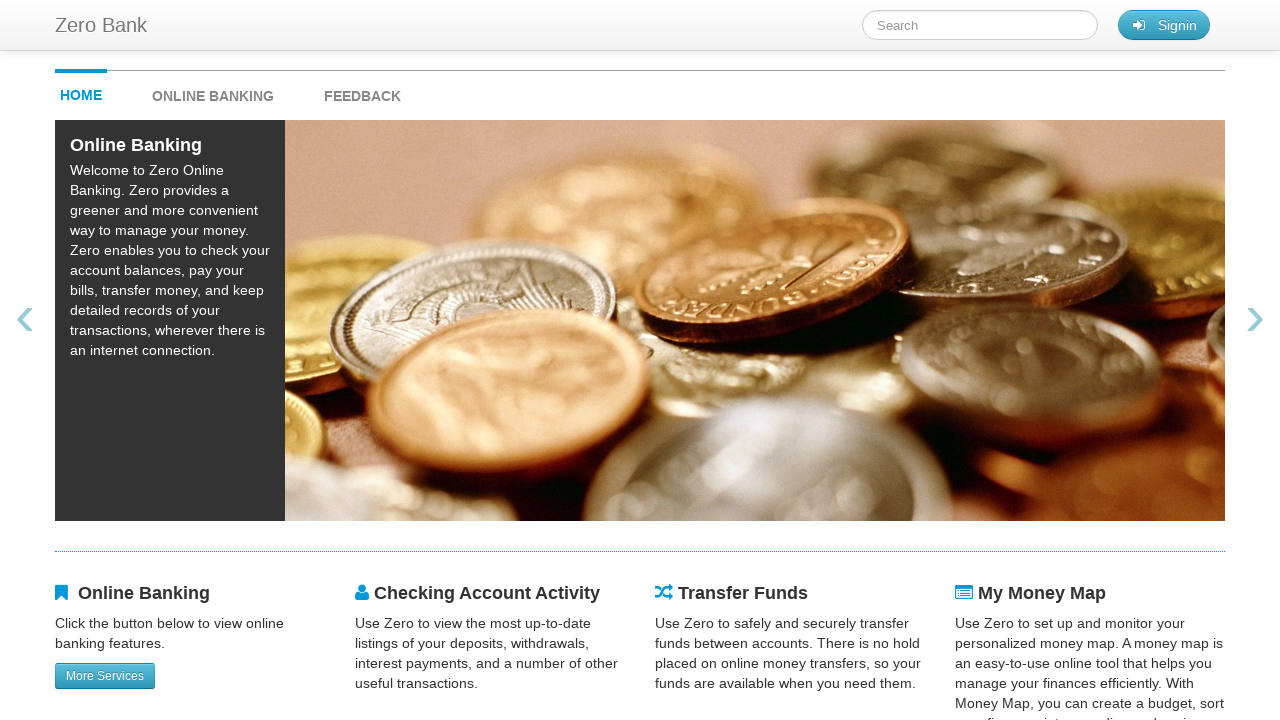

Clicked on the search input field at (980, 25) on #searchTerm
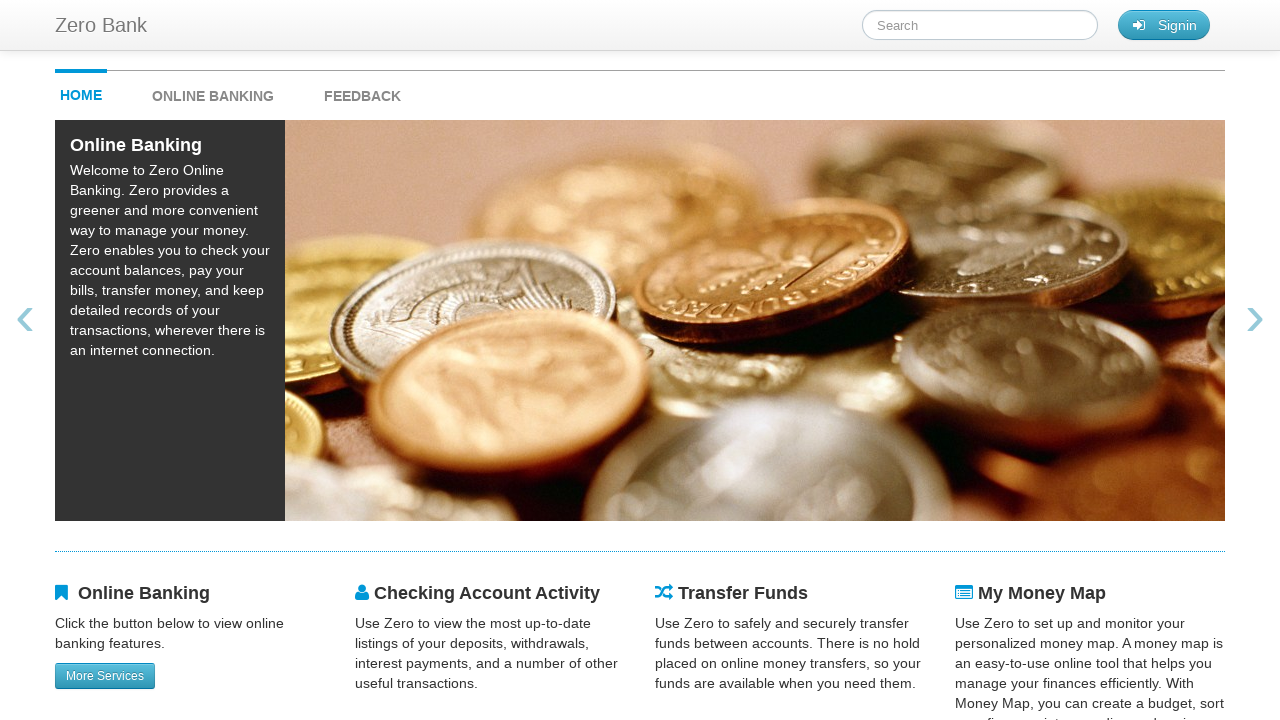

Entered search term 'bank account' into search field on #searchTerm
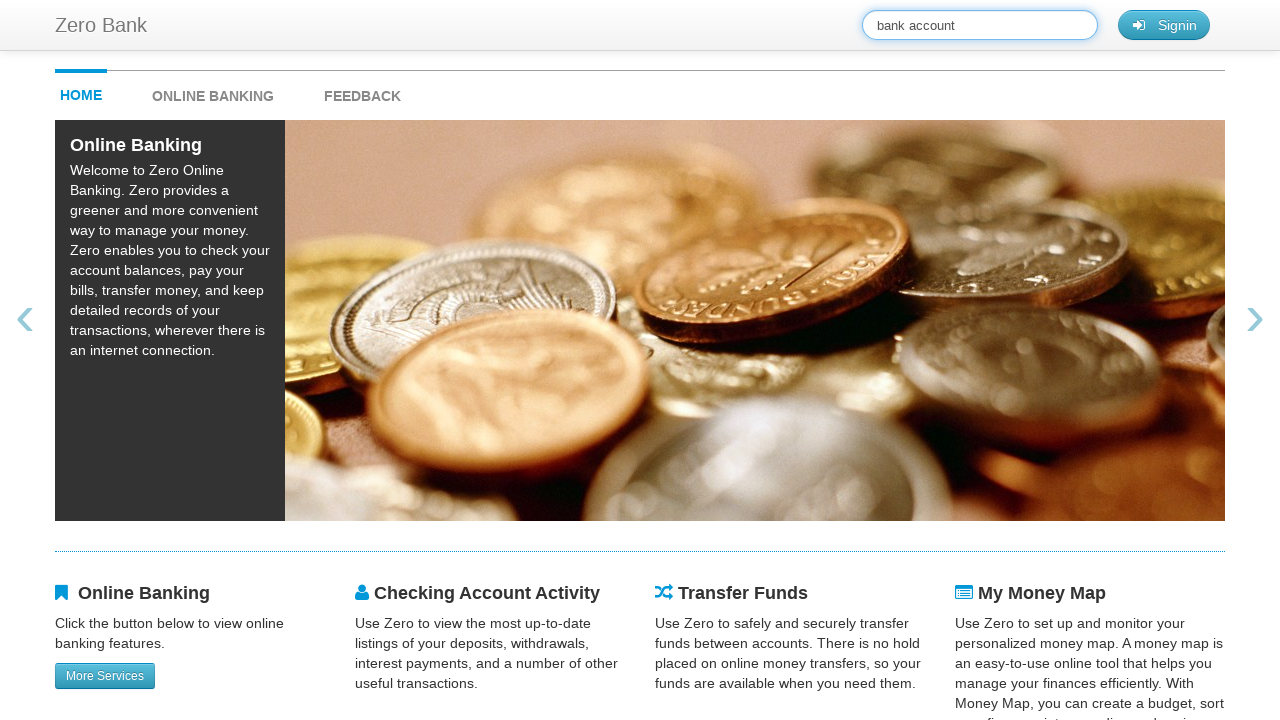

Pressed Enter to submit search on #searchTerm
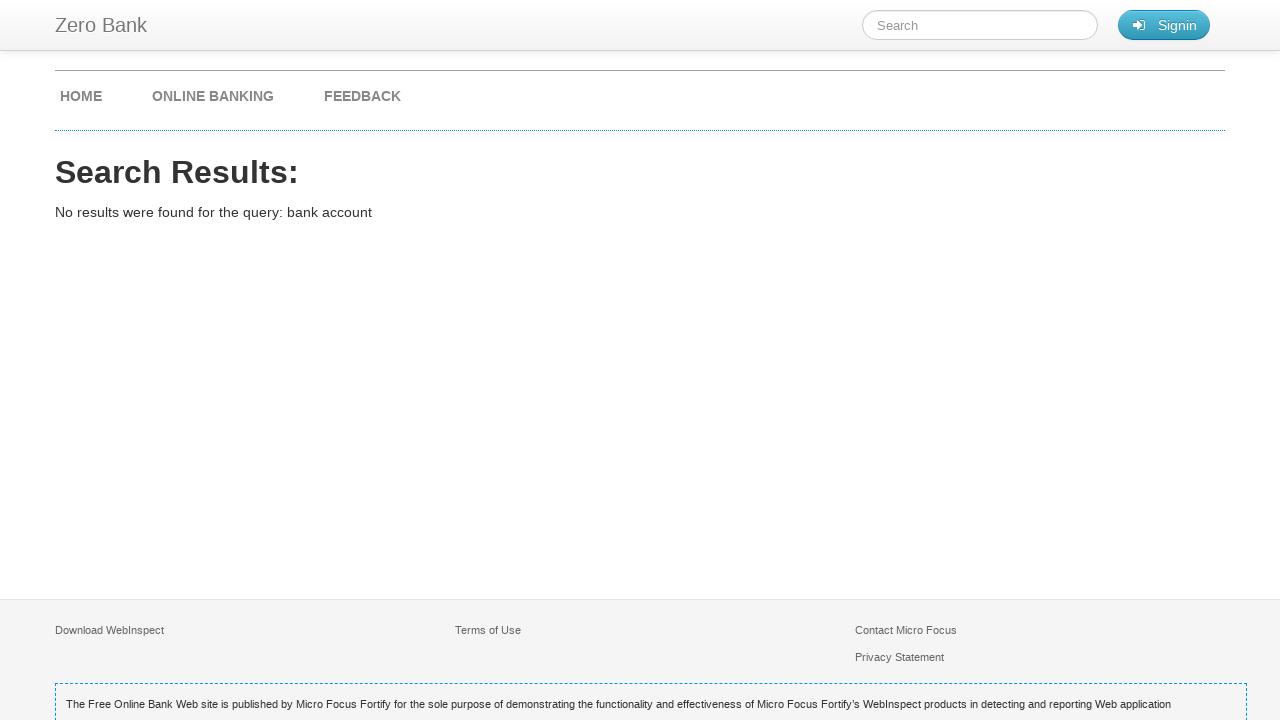

Search results loaded and network idle
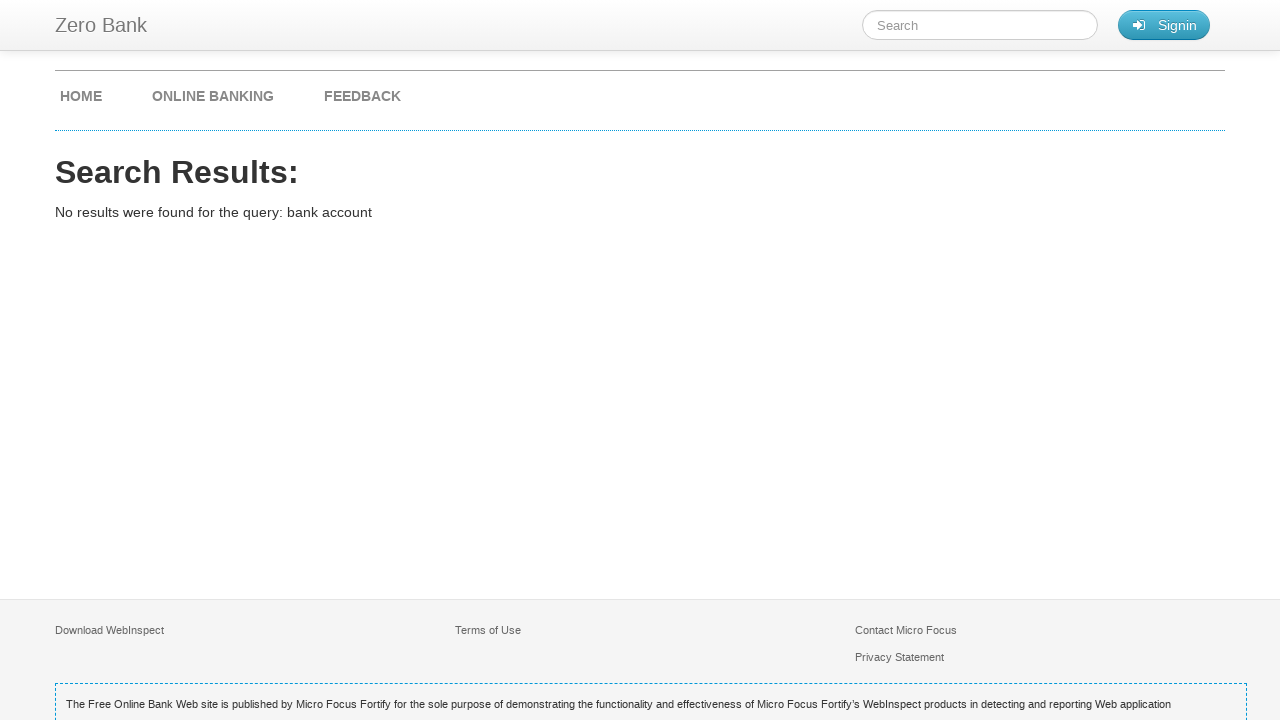

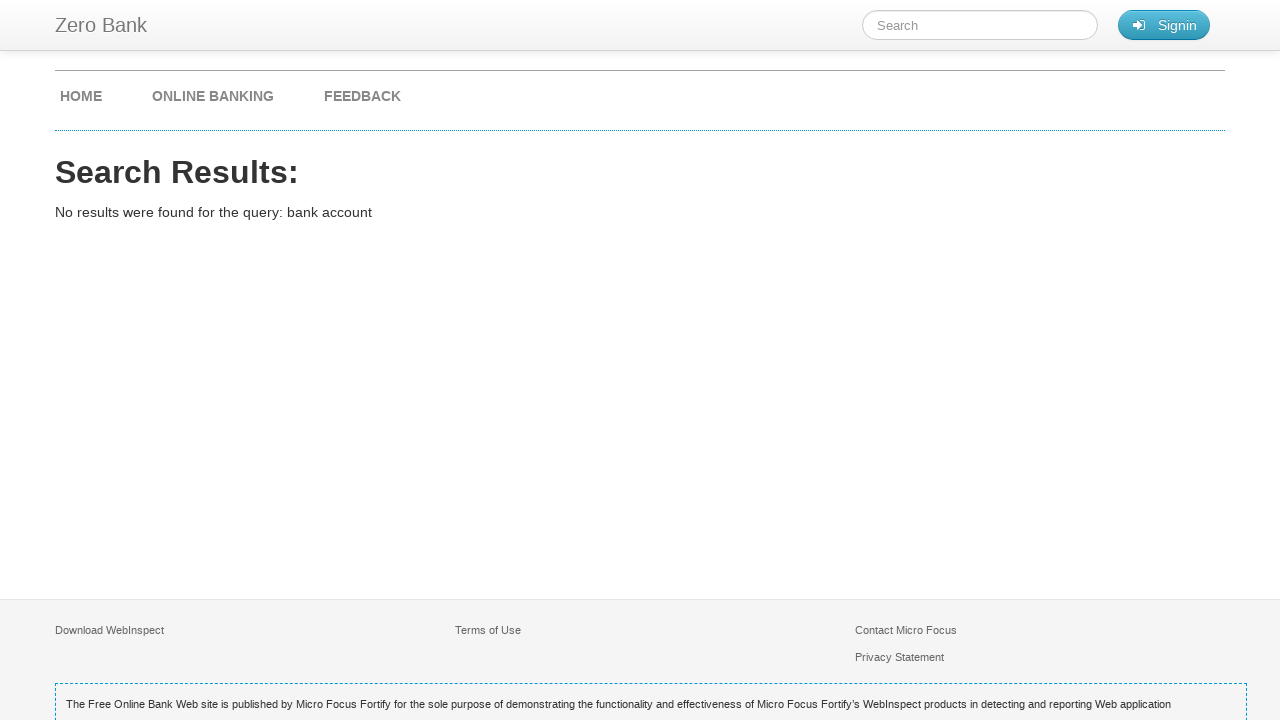